Tests file download functionality by clicking on download links on the page

Starting URL: https://the-internet.herokuapp.com/download

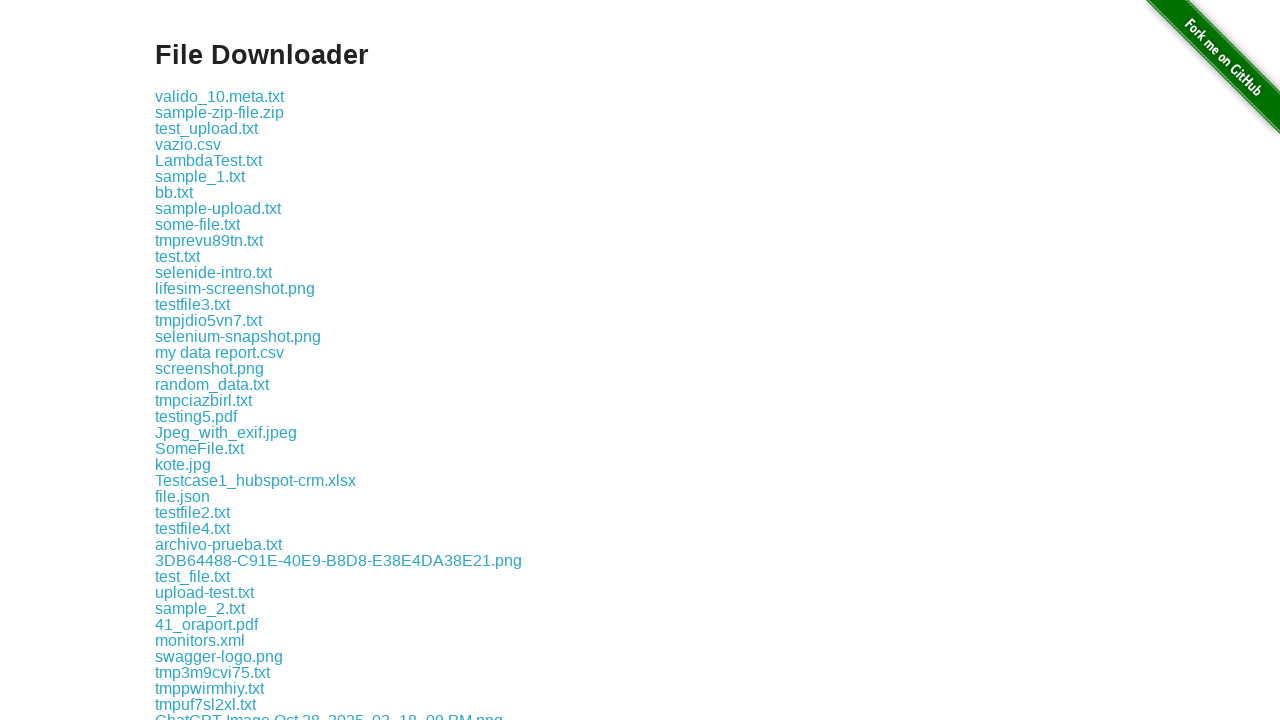

Waited for download links to be present on the page
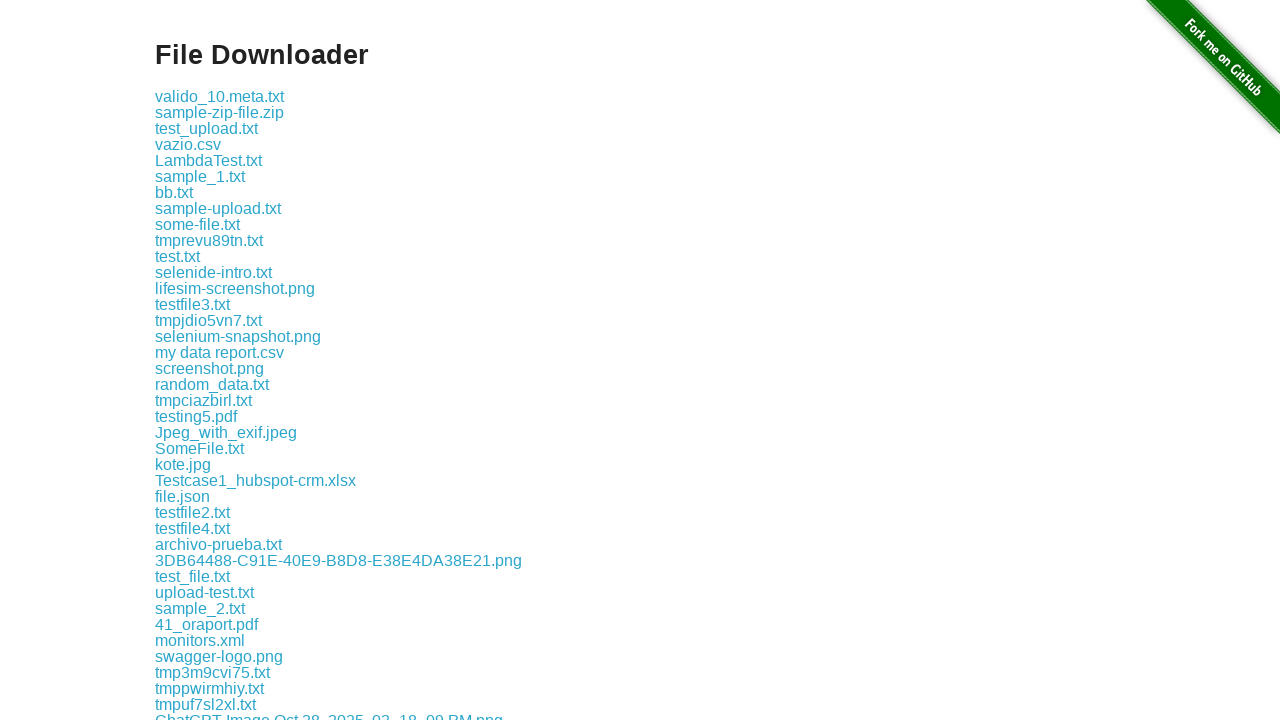

Retrieved all download links from the page
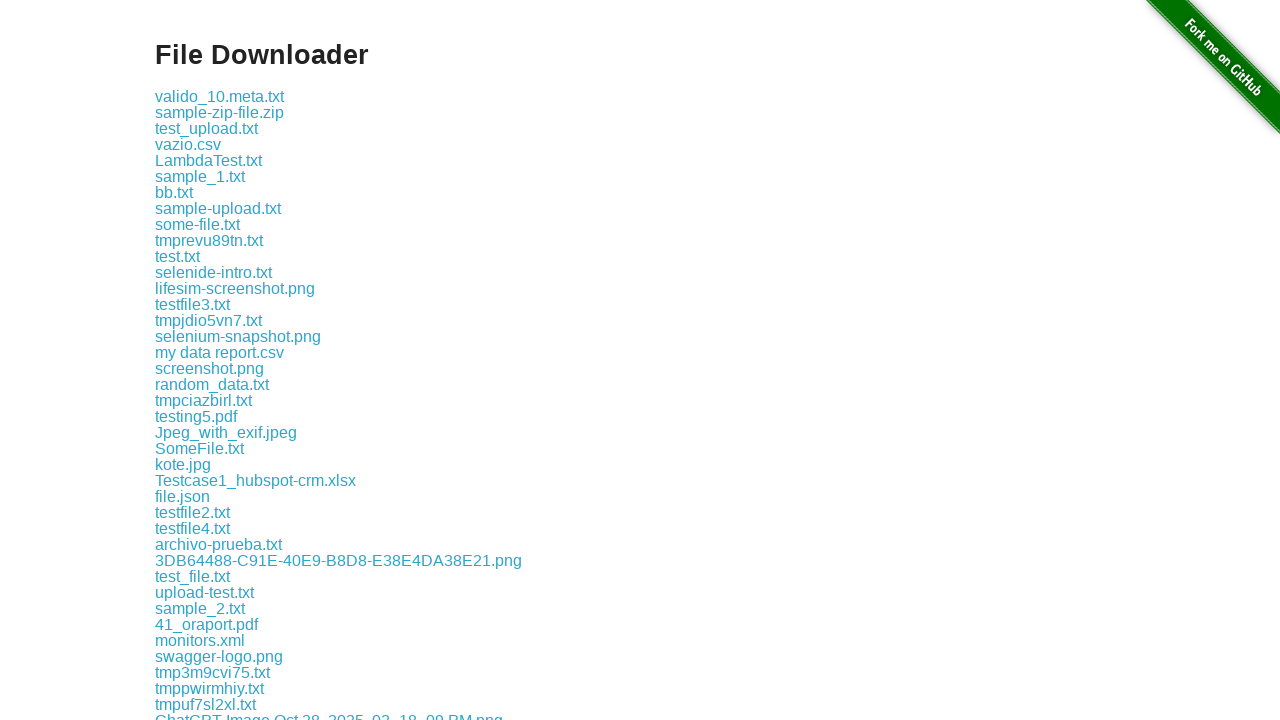

Clicked download link 1 at (220, 96) on div.example a >> nth=0
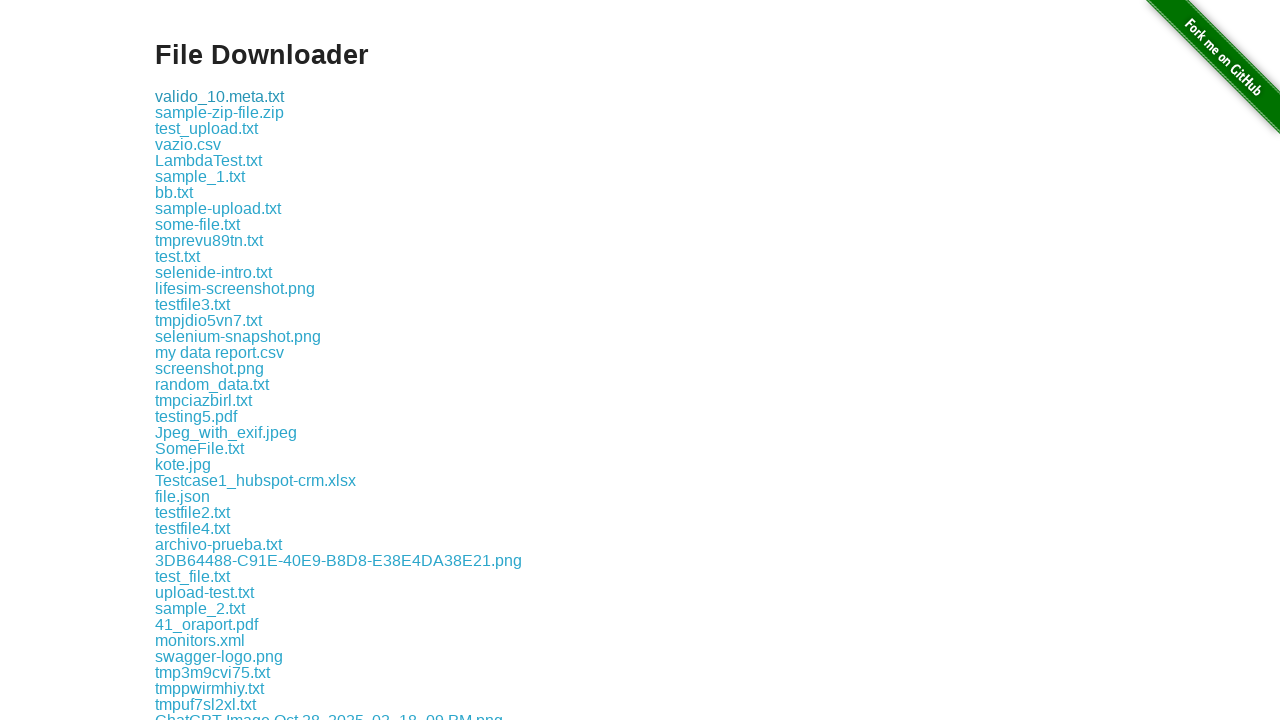

Waited 500ms after clicking download link 1
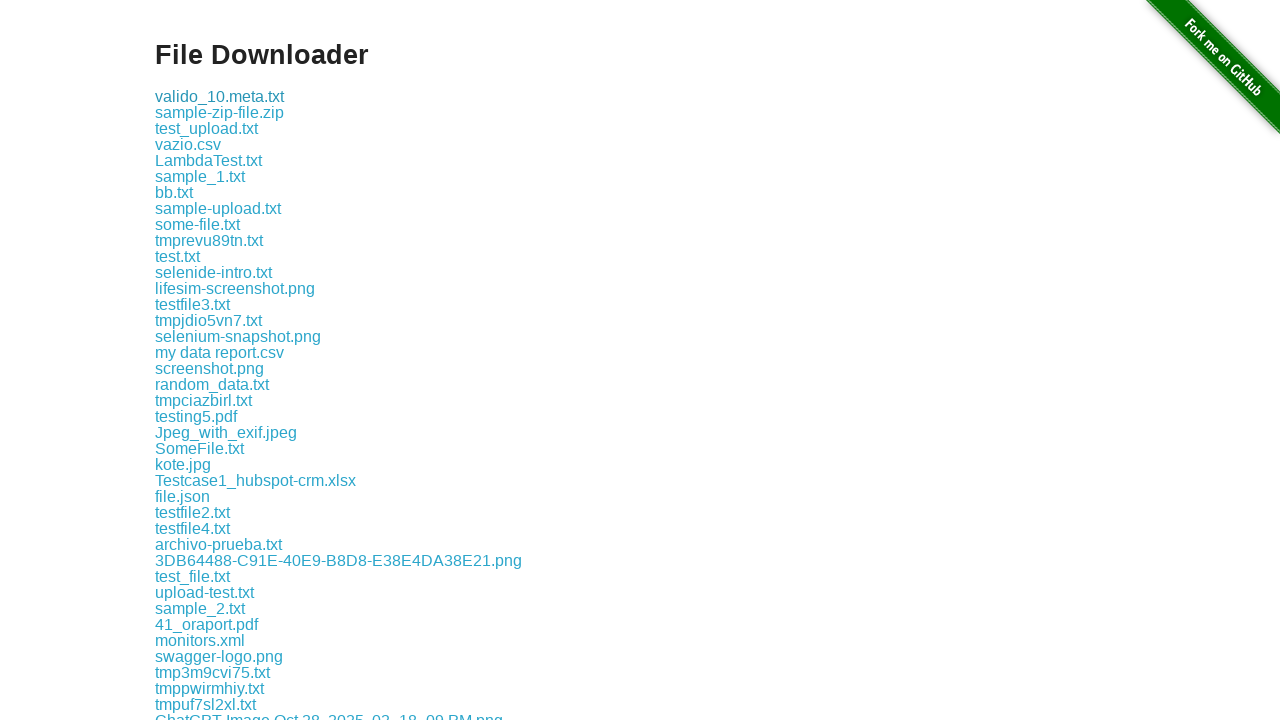

Clicked download link 2 at (220, 112) on div.example a >> nth=1
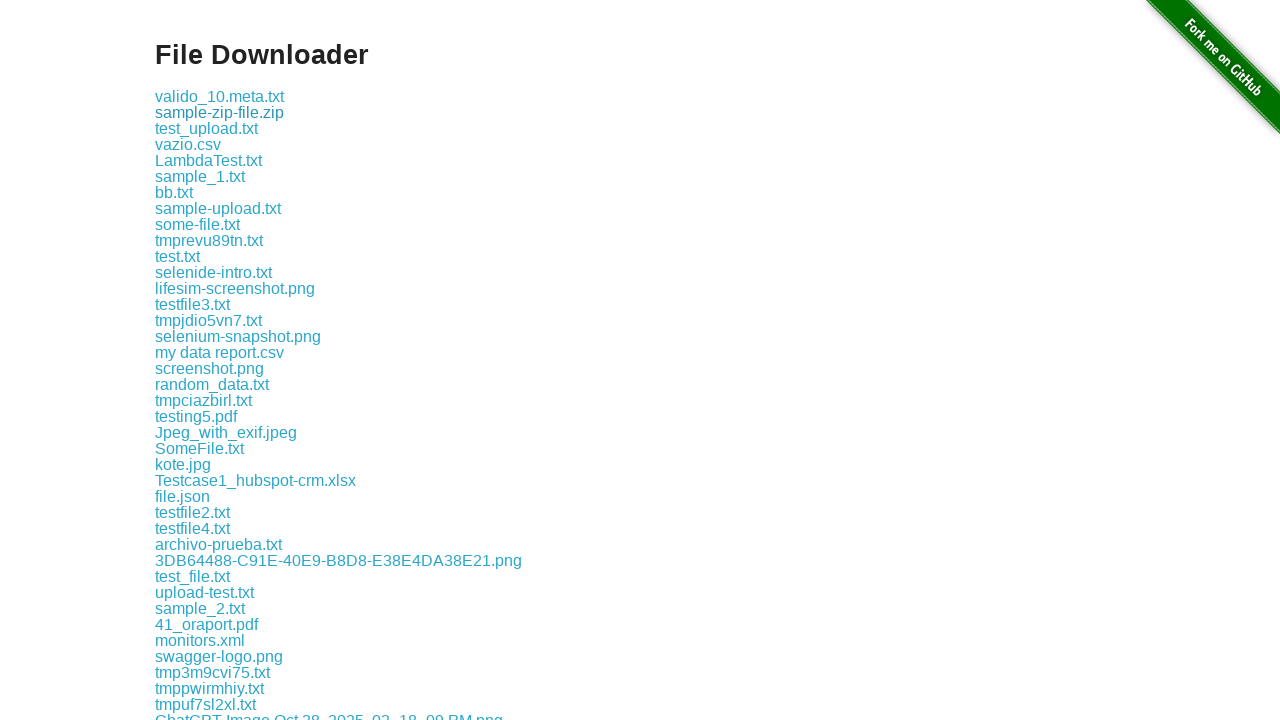

Waited 500ms after clicking download link 2
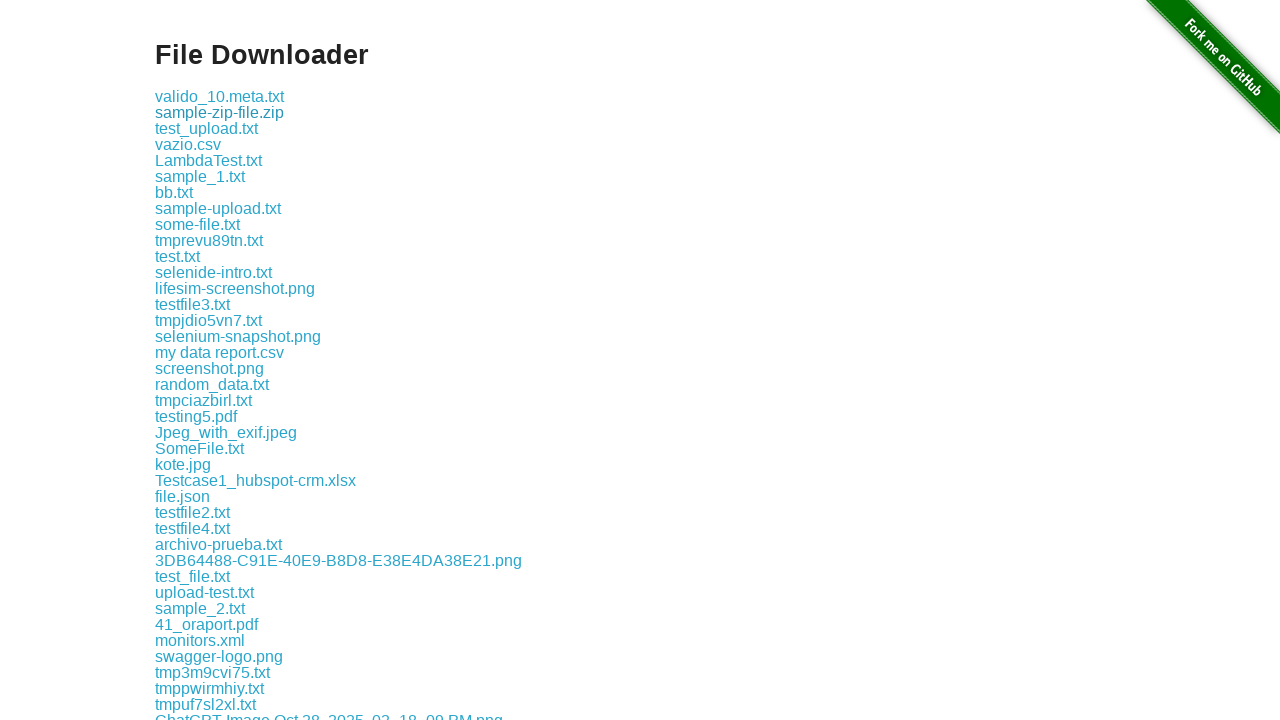

Clicked download link 3 at (206, 128) on div.example a >> nth=2
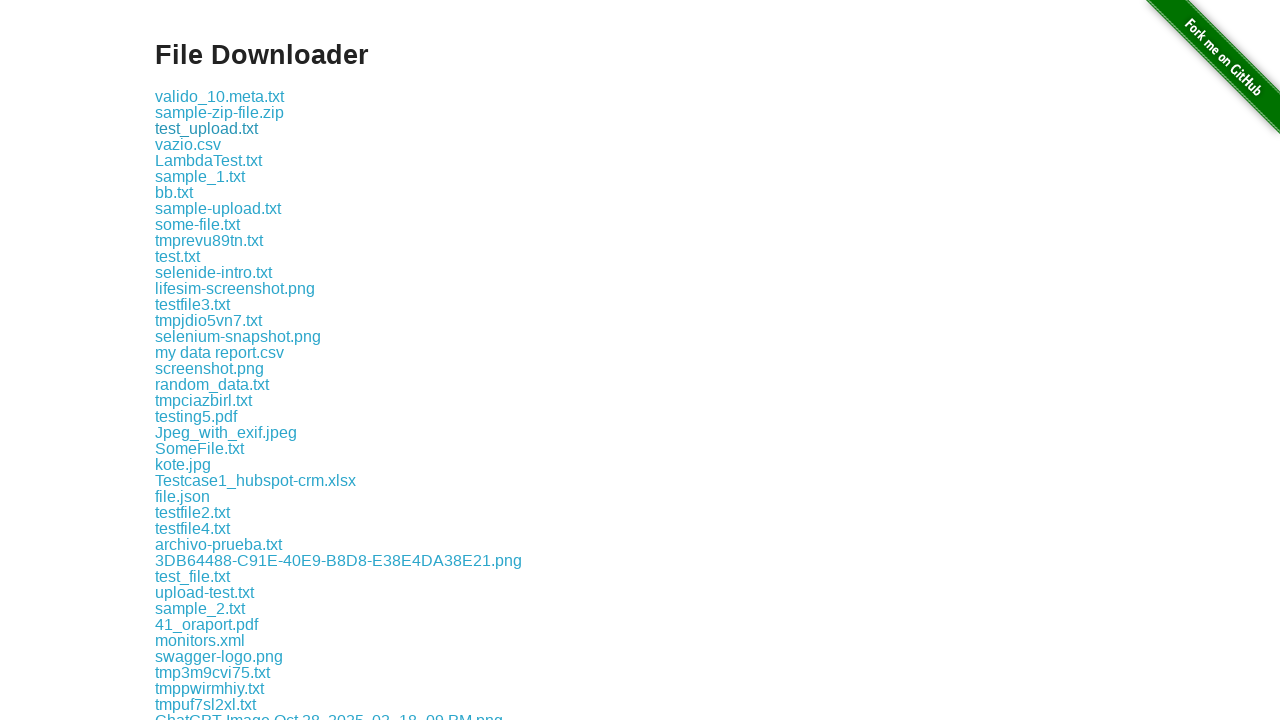

Waited 500ms after clicking download link 3
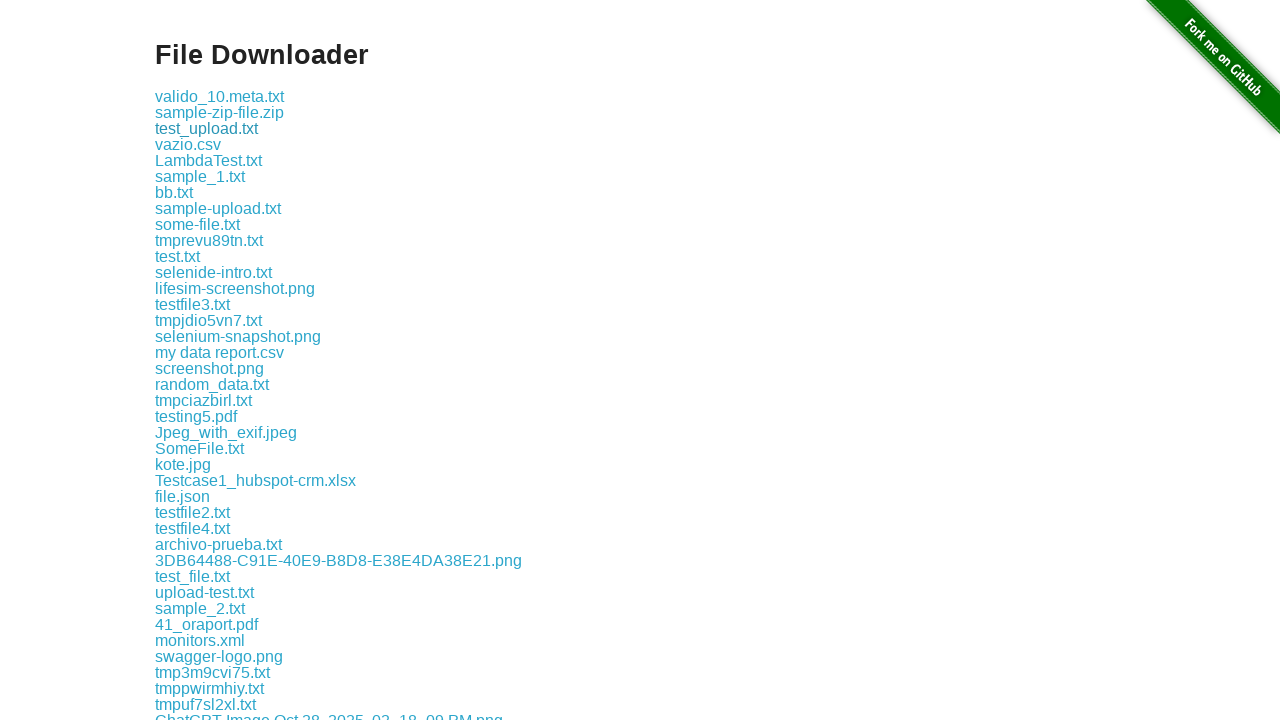

Clicked download link 4 at (188, 144) on div.example a >> nth=3
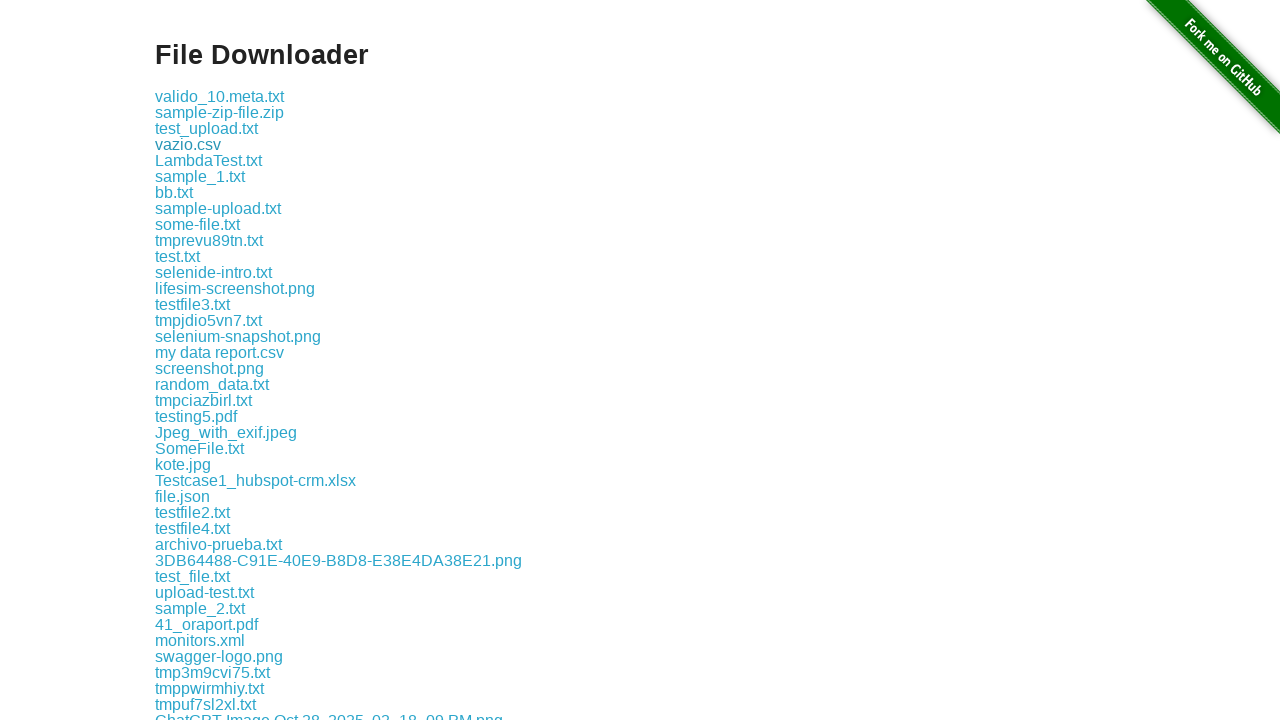

Waited 500ms after clicking download link 4
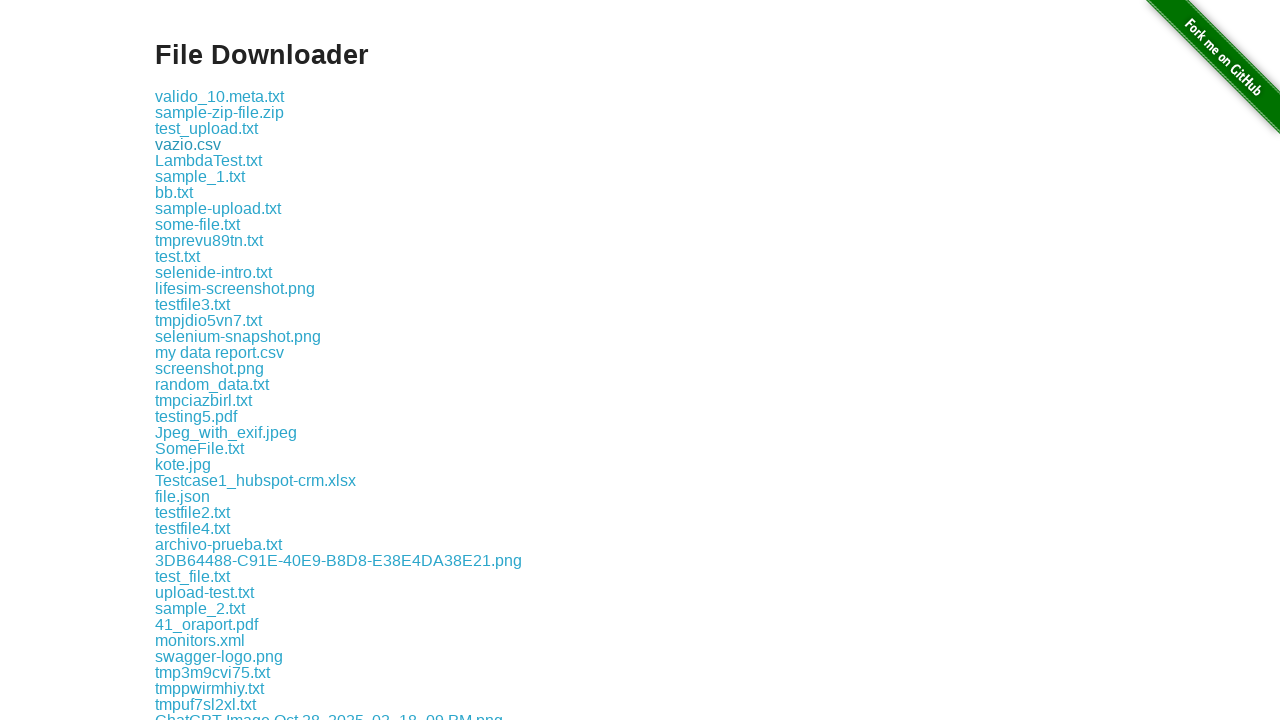

Clicked download link 5 at (208, 160) on div.example a >> nth=4
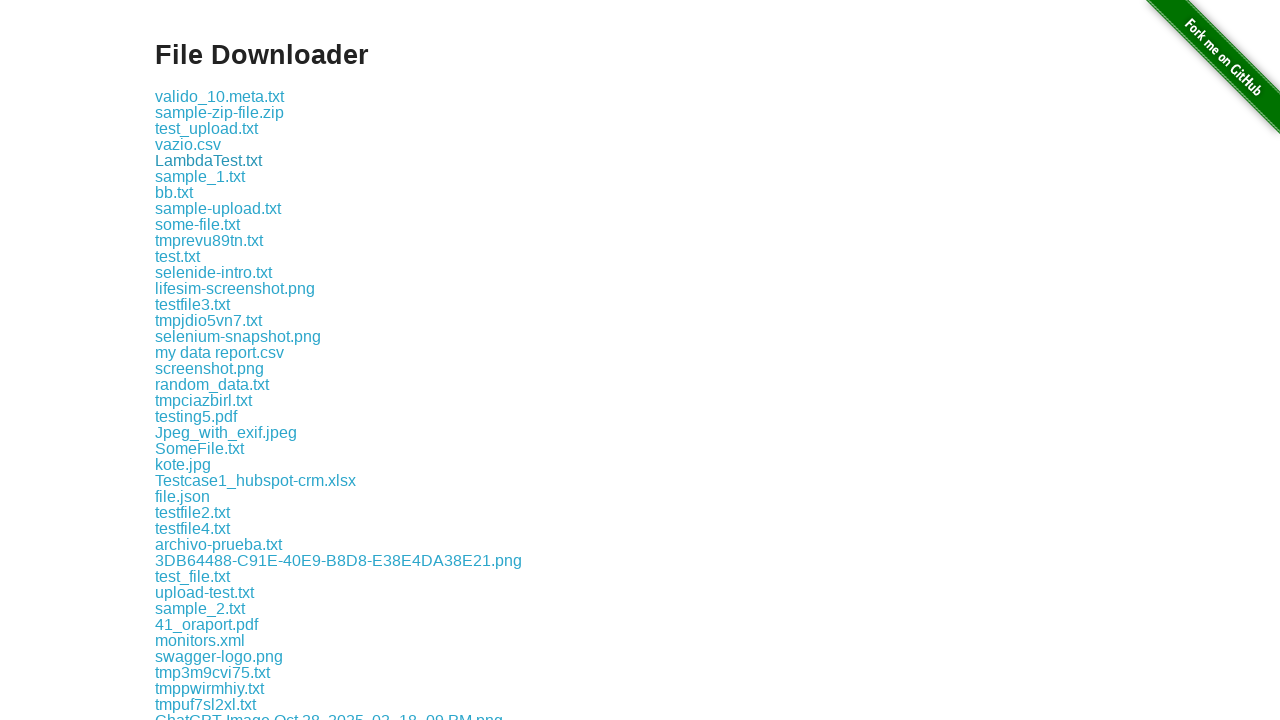

Waited 500ms after clicking download link 5
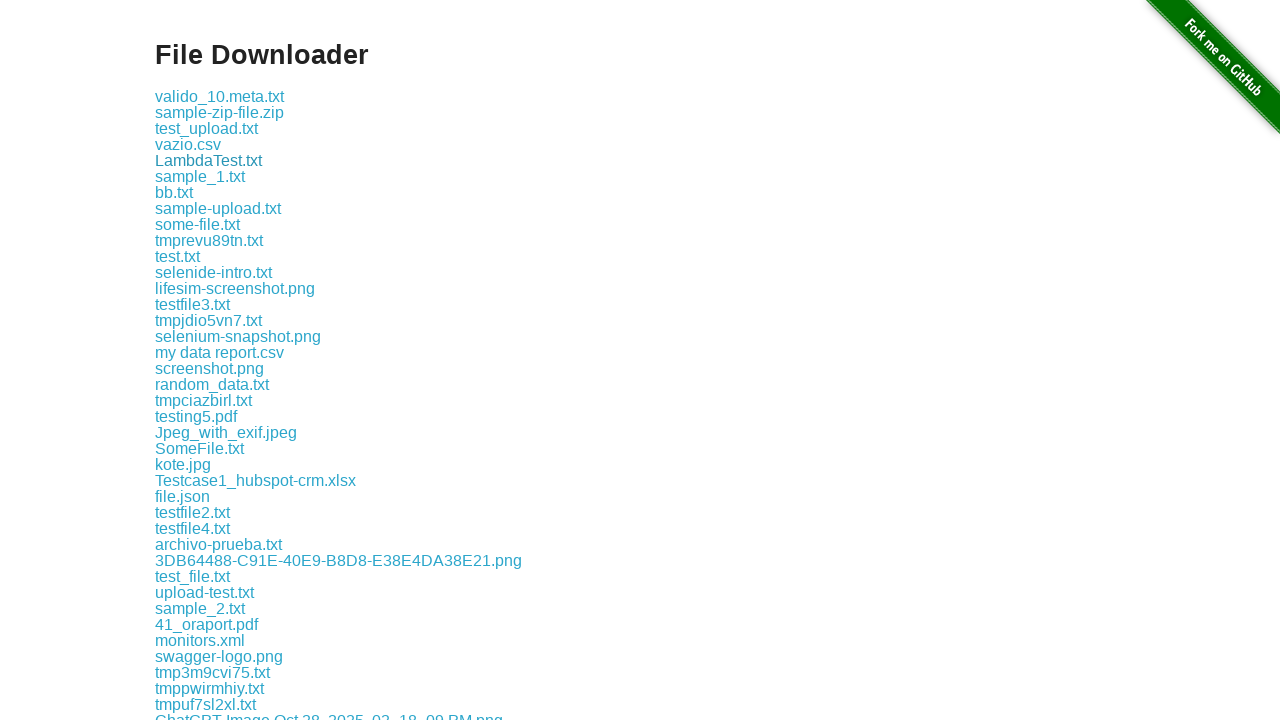

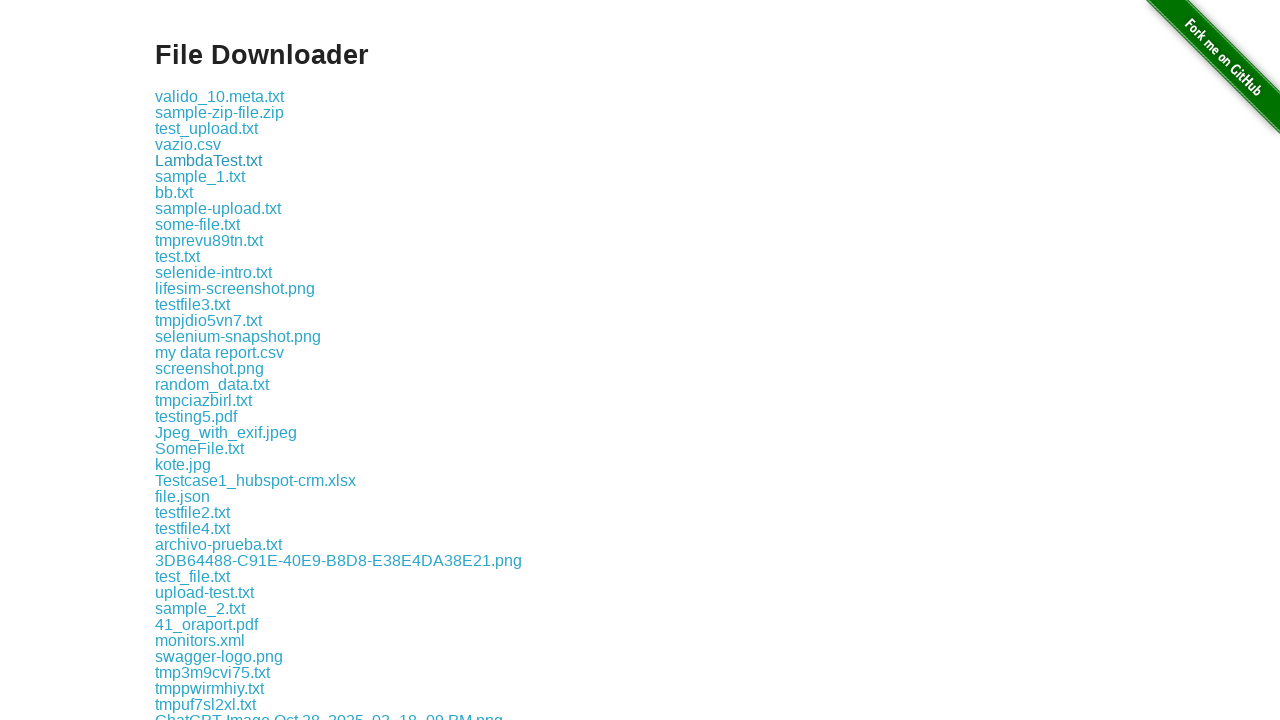